Tests the carousel navigation on demoblaze.com by clicking the right arrow to advance to the next image, then clicking the left arrow to return to the original image, verifying the carousel controls work correctly.

Starting URL: https://www.demoblaze.com/

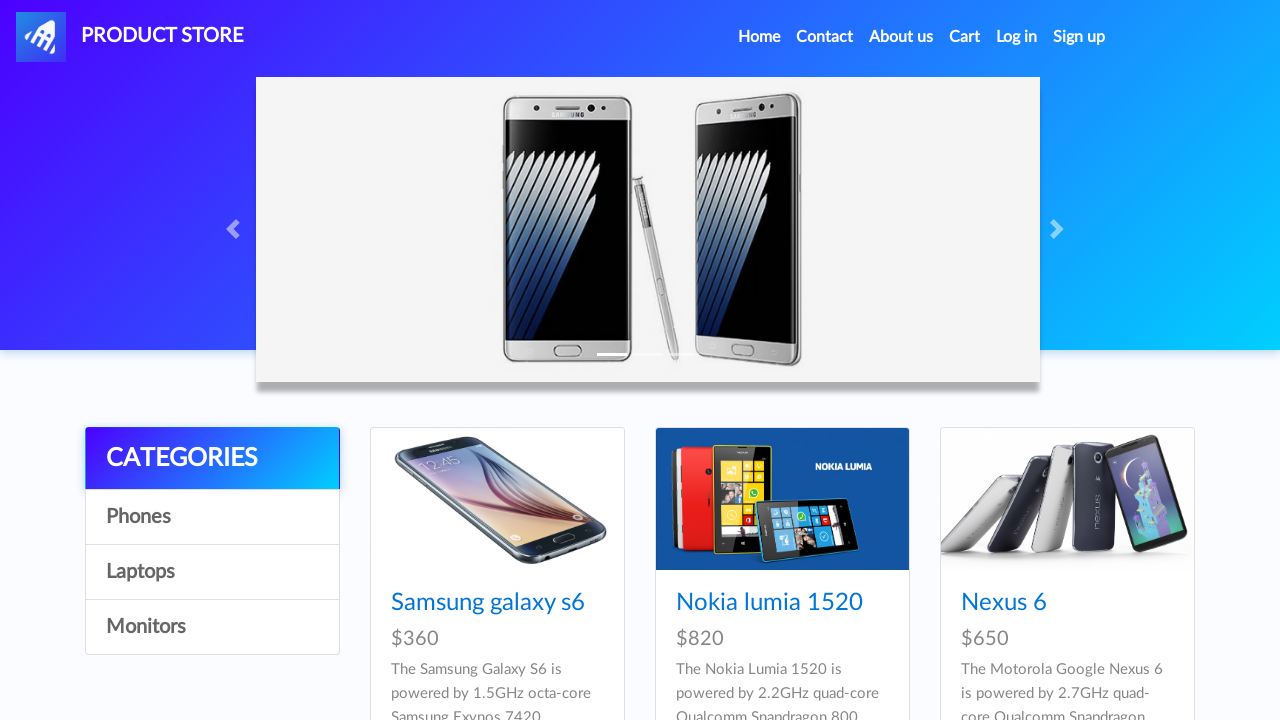

Waited for carousel to be visible with active image
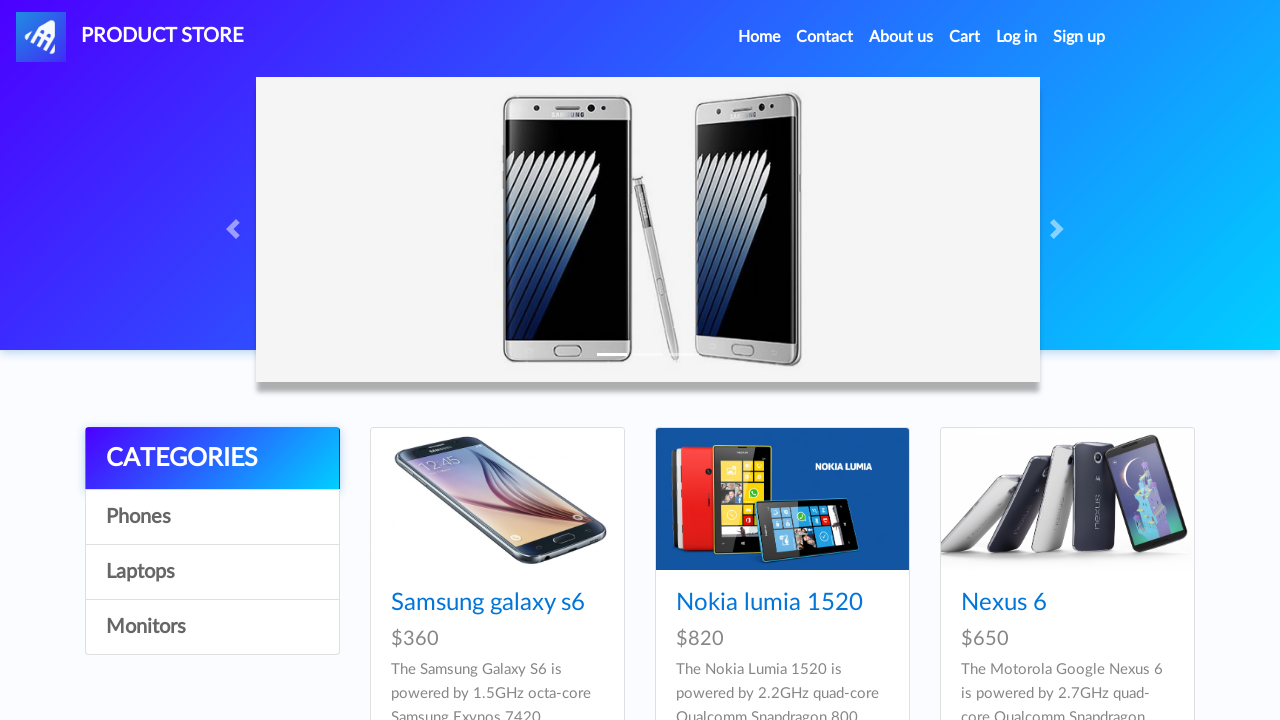

Clicked right arrow to advance to next carousel image at (1060, 229) on a.carousel-control-next
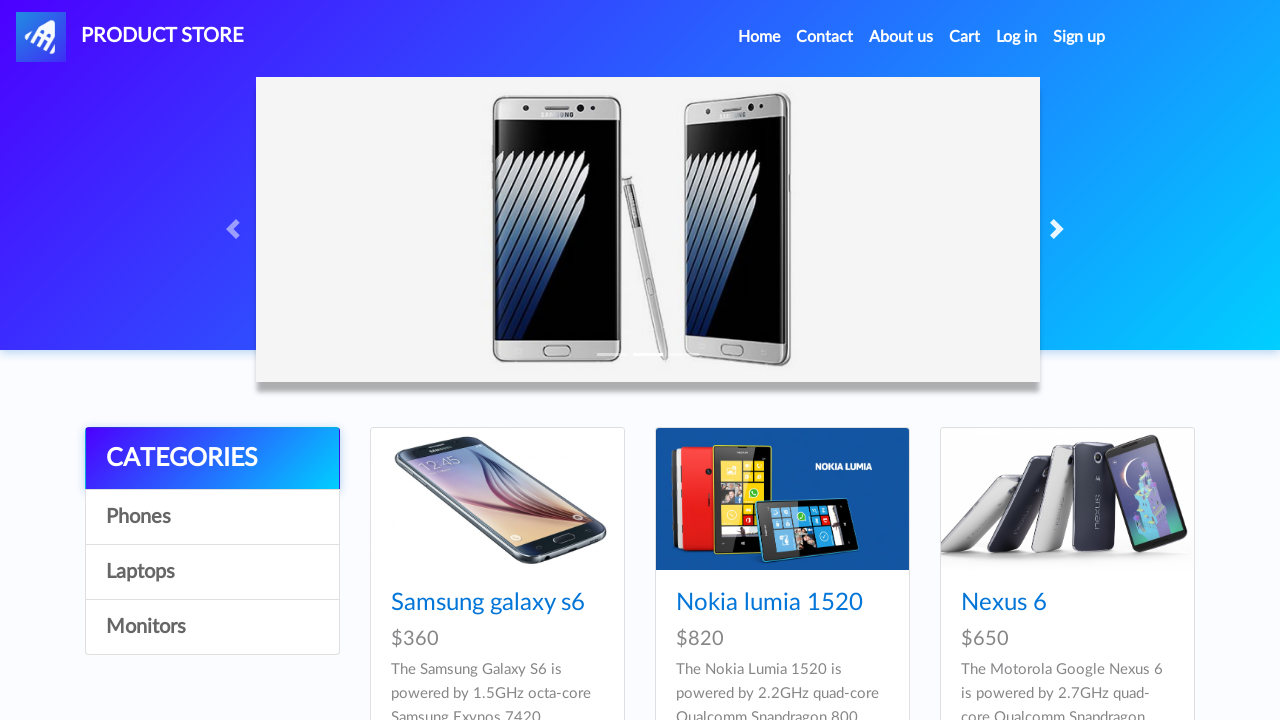

Waited 1 second for carousel transition animation
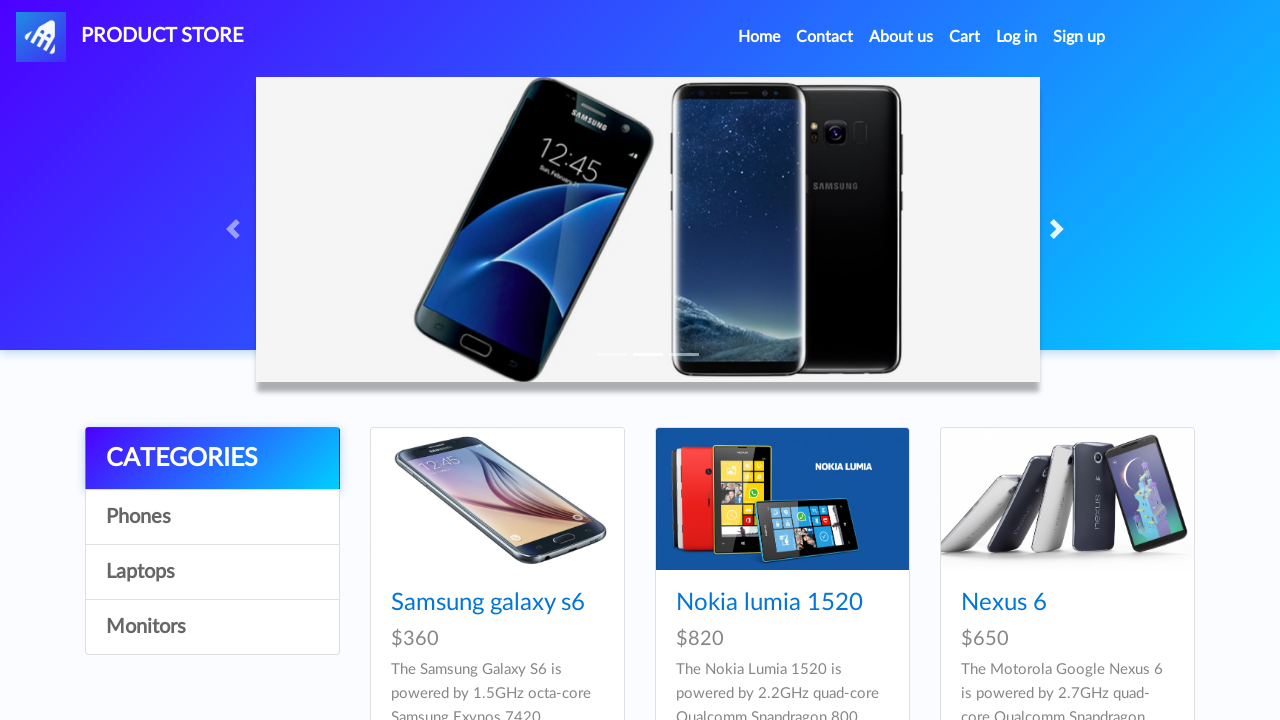

Verified new image is now displayed in carousel
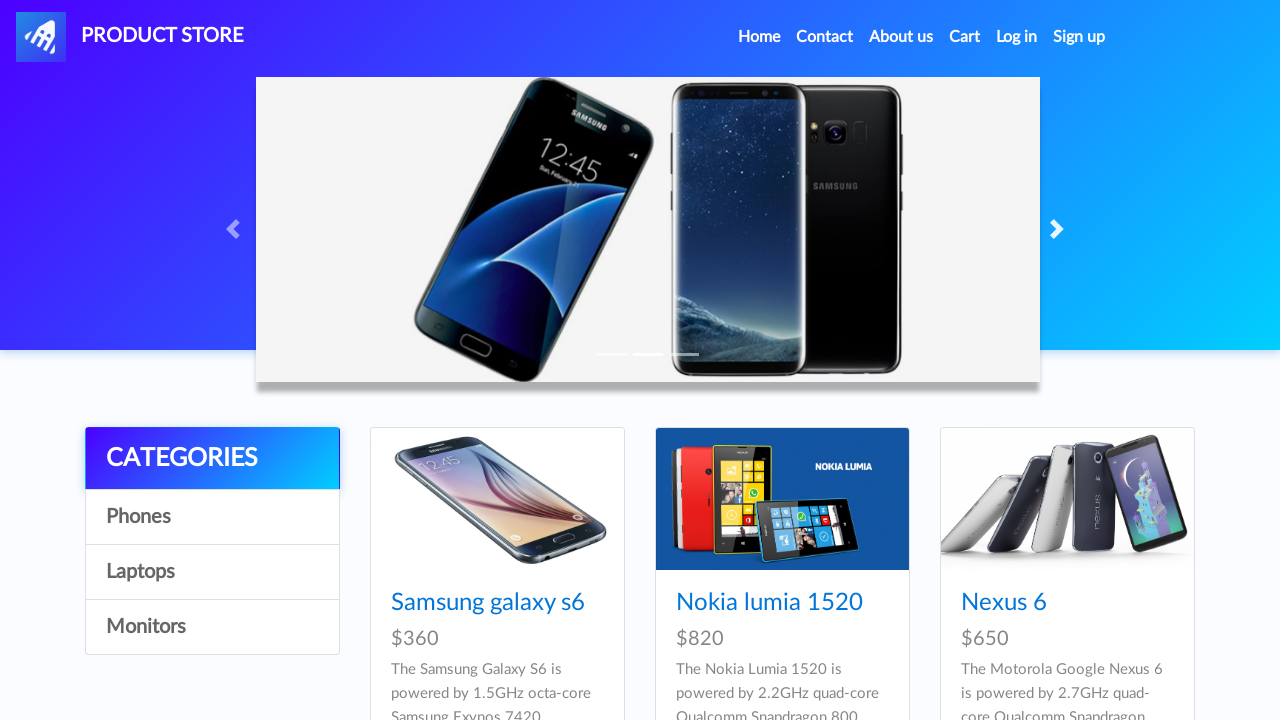

Clicked left arrow to return to previous carousel image at (236, 229) on a.carousel-control-prev
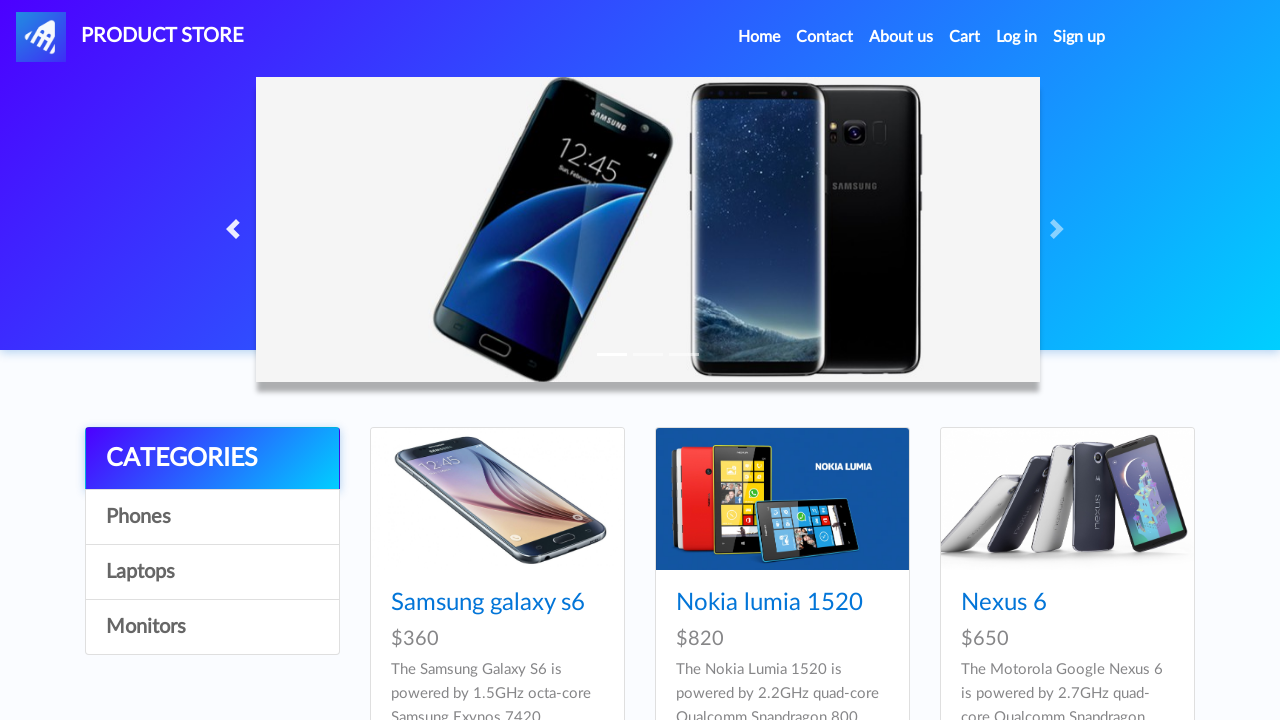

Waited 1 second for carousel transition animation
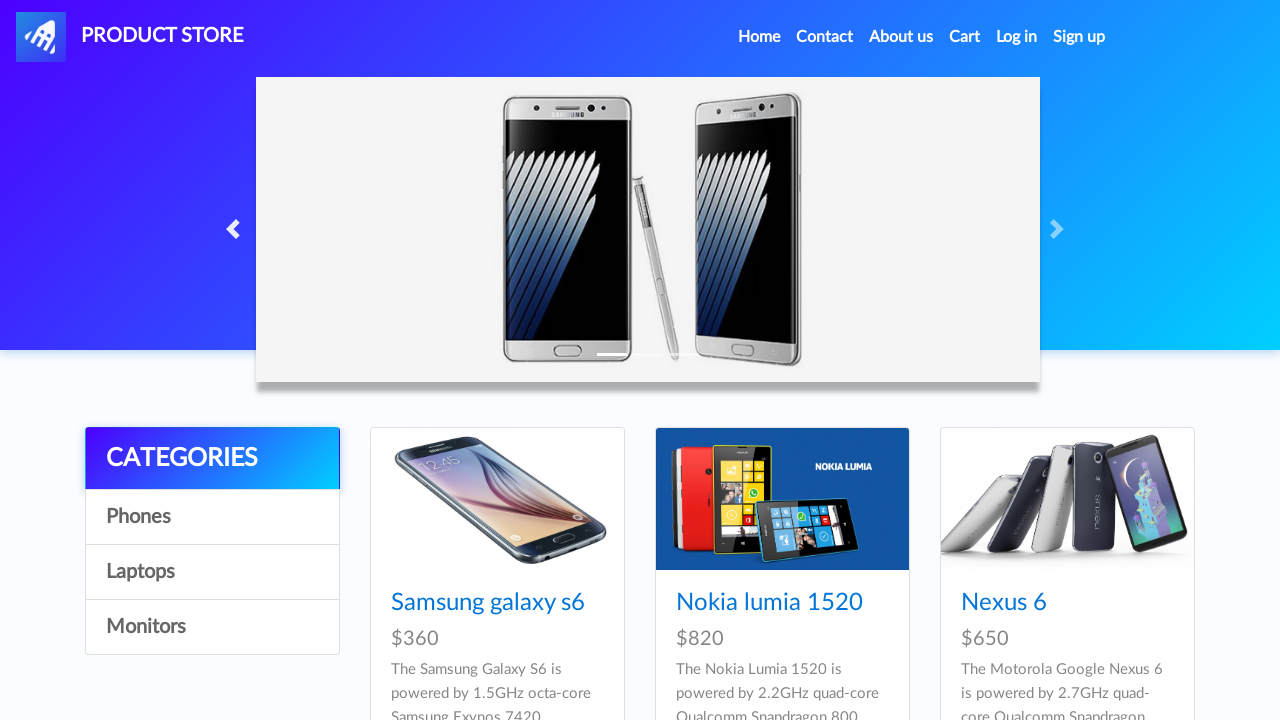

Verified carousel successfully returned to original image
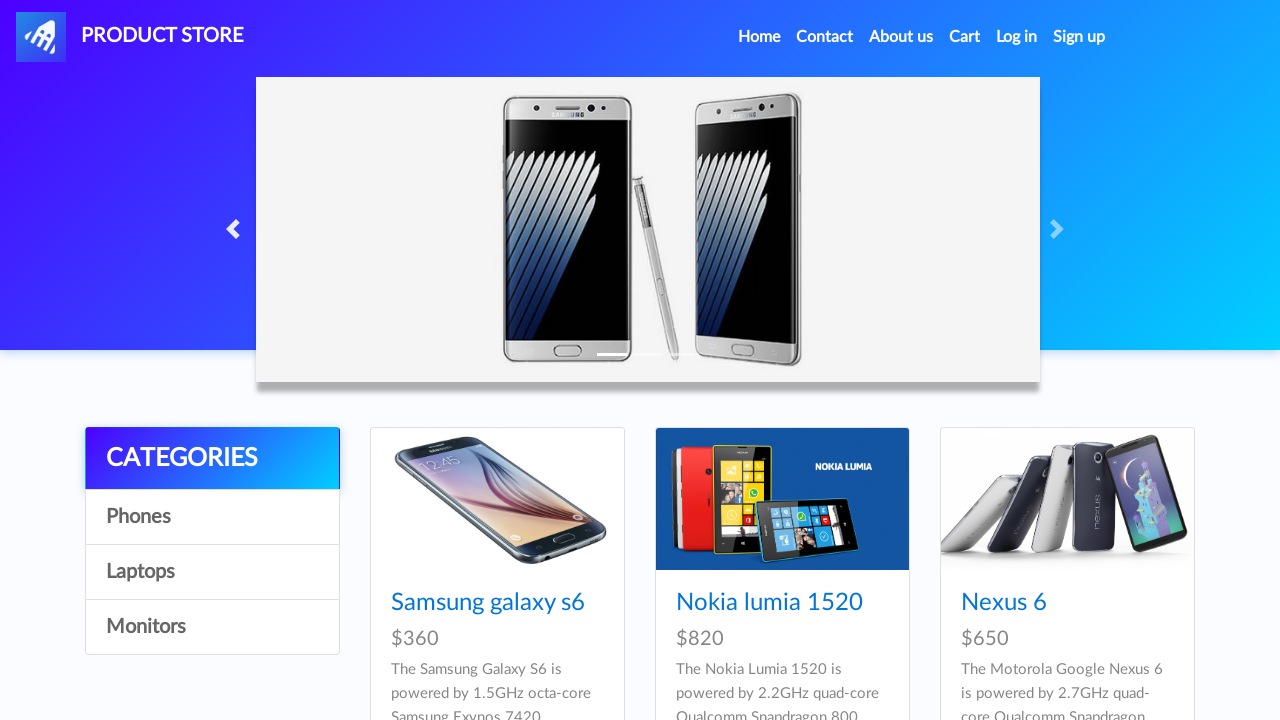

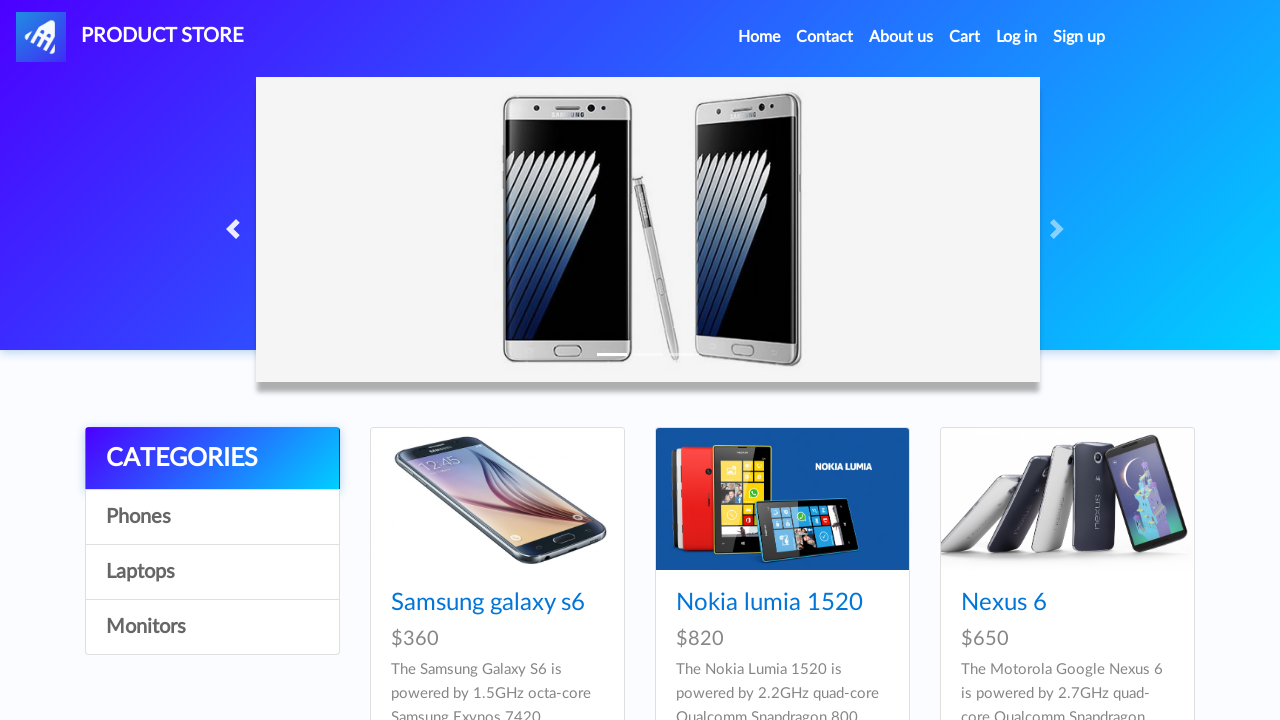